Clicks on the Infrastructure button and verifies navigation to the correct page

Starting URL: https://initgroup.com/service/digitalisation/

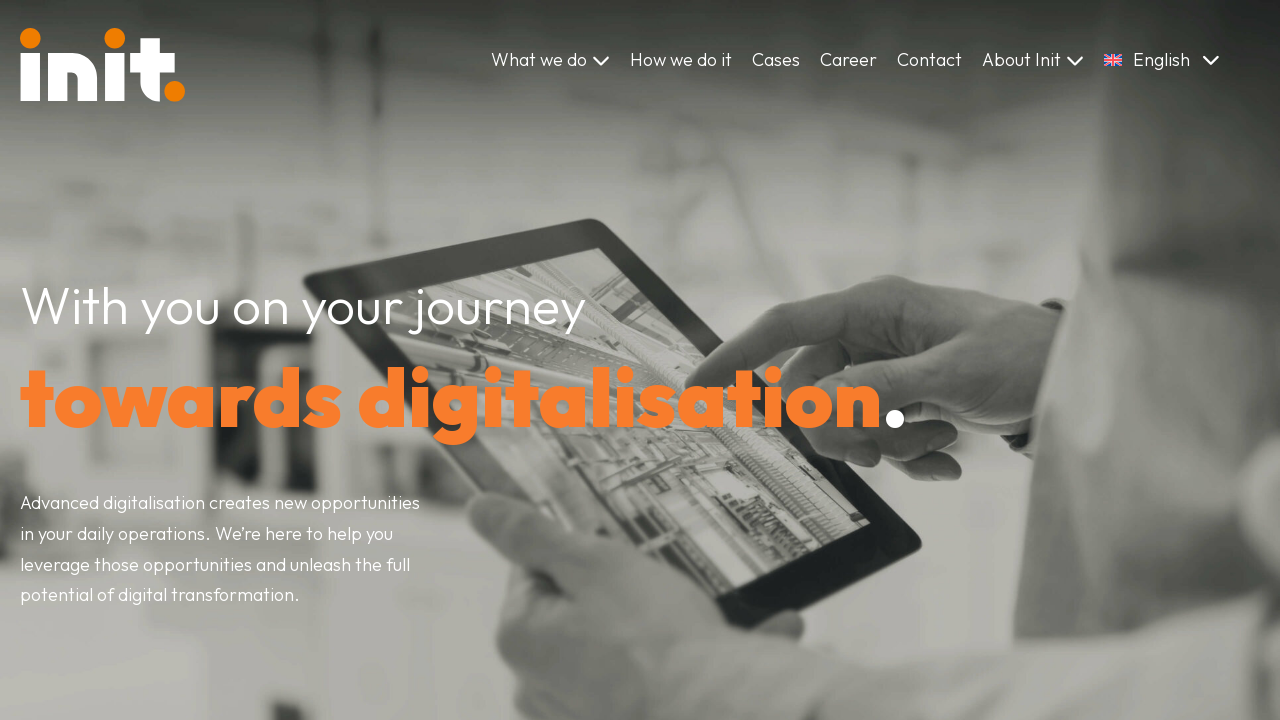

Located Infrastructure button (5th occurrence)
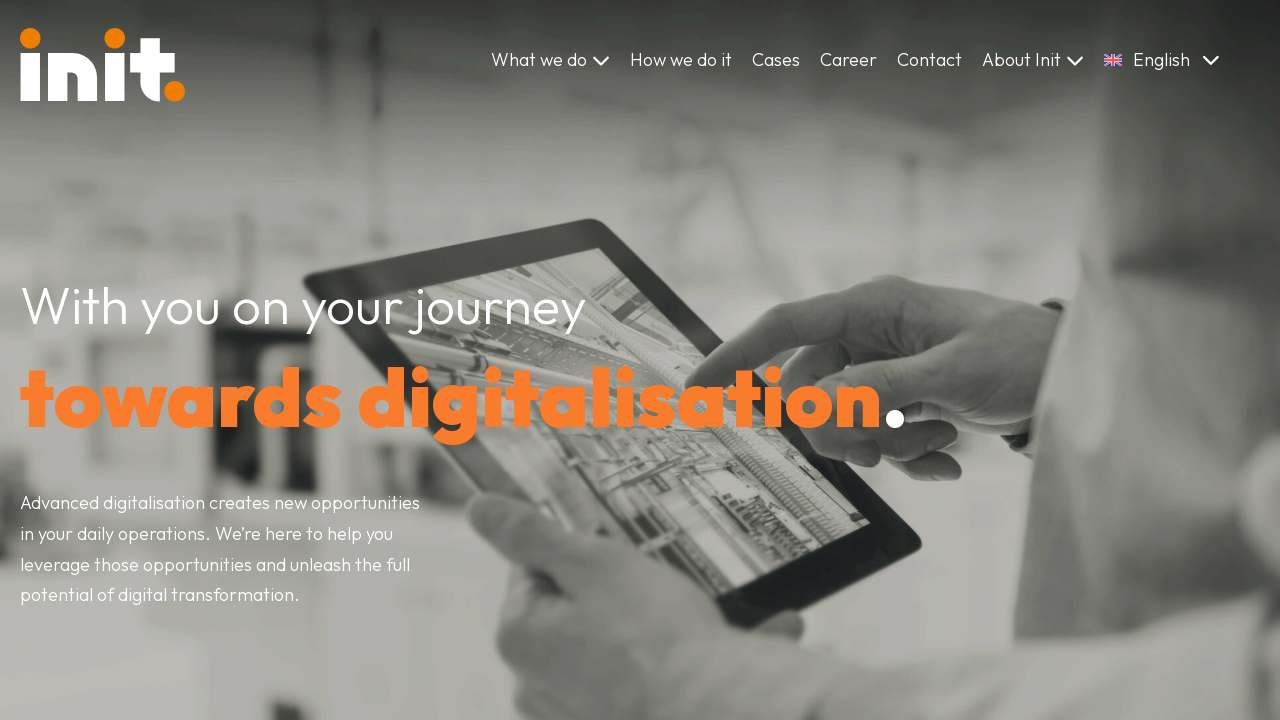

Infrastructure button became visible
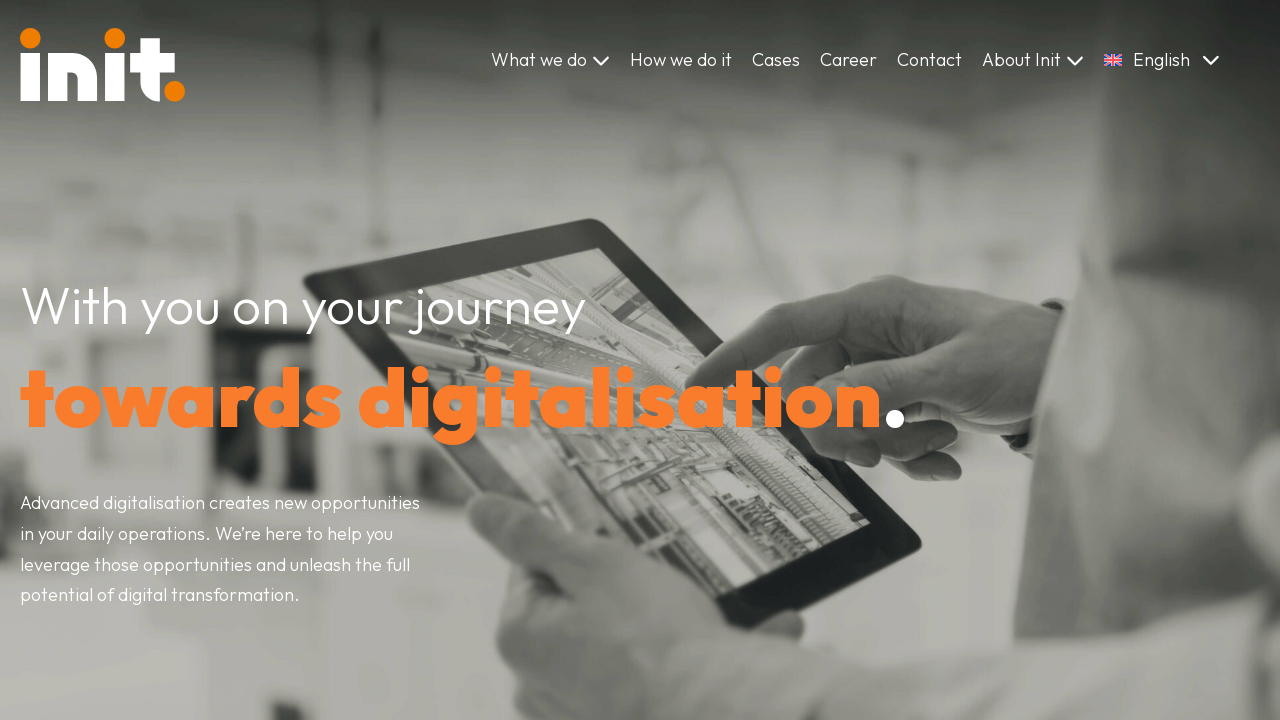

Clicked Infrastructure button at (1189, 361) on internal:text="Infrastructure"i >> nth=4
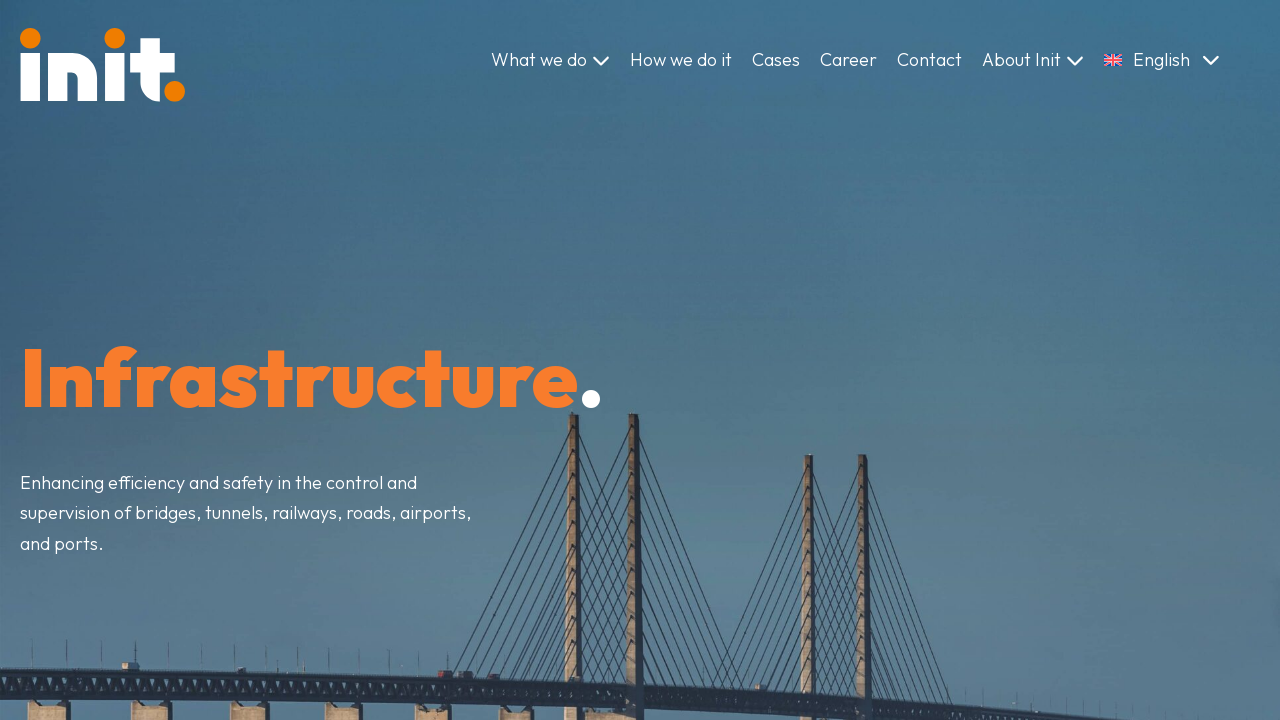

Successfully navigated to Infrastructure page at https://initgroup.com/businessarea/infrastructure/
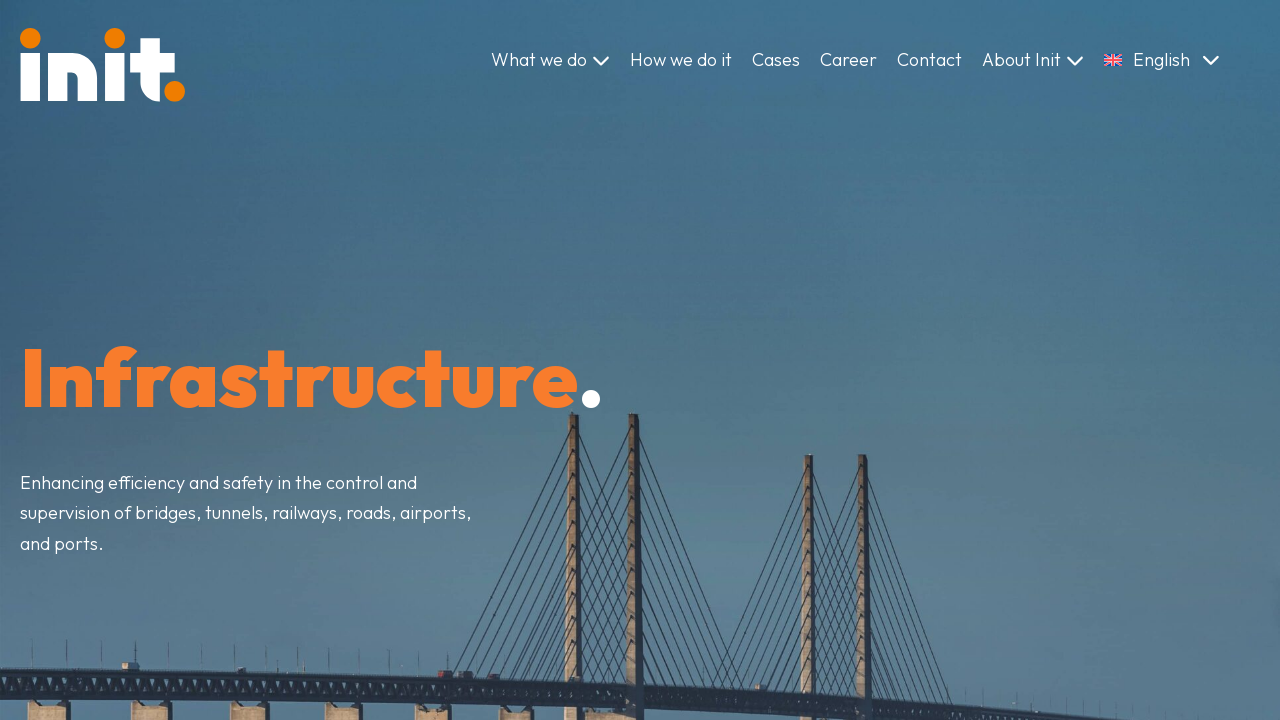

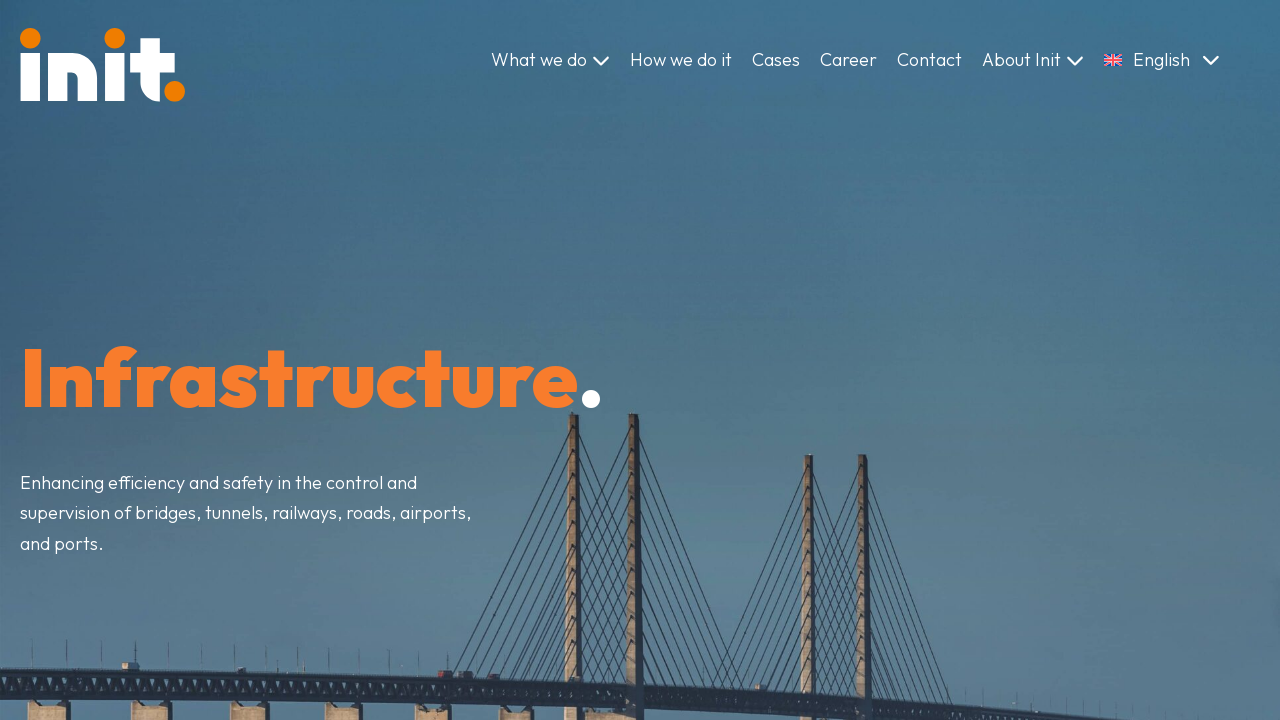